Tests calendar UI date picker functionality by selecting a specific date (June 15, 2027) through the calendar navigation and verifying the selected values

Starting URL: https://rahulshettyacademy.com/seleniumPractise/#/offers

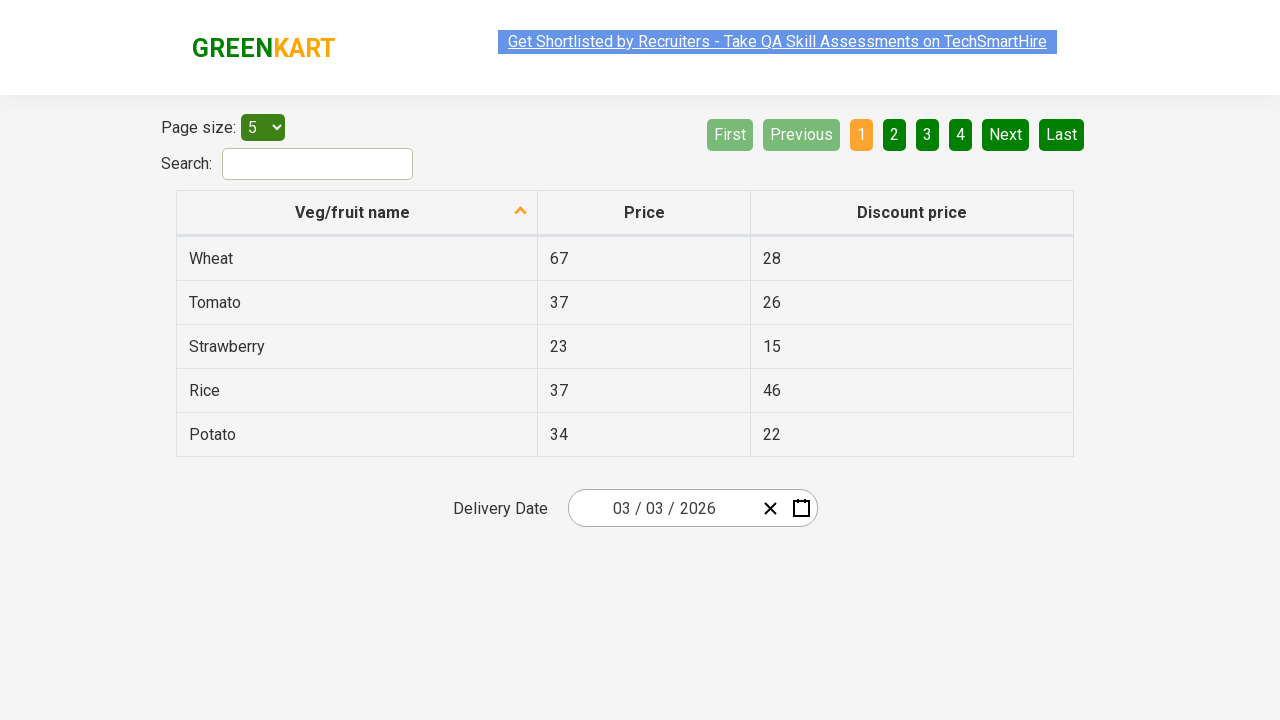

Clicked date picker input group to open calendar at (662, 508) on .react-date-picker__inputGroup
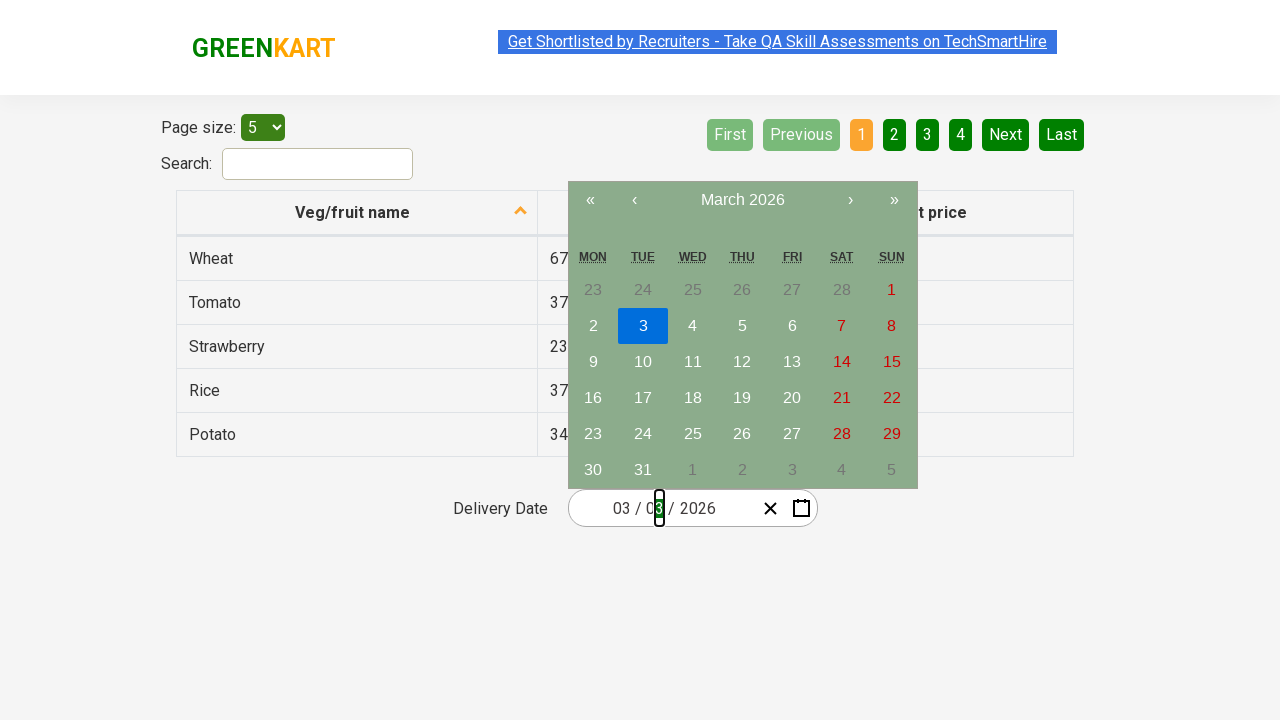

Clicked navigation label to switch to month view at (742, 200) on .react-calendar__navigation__label
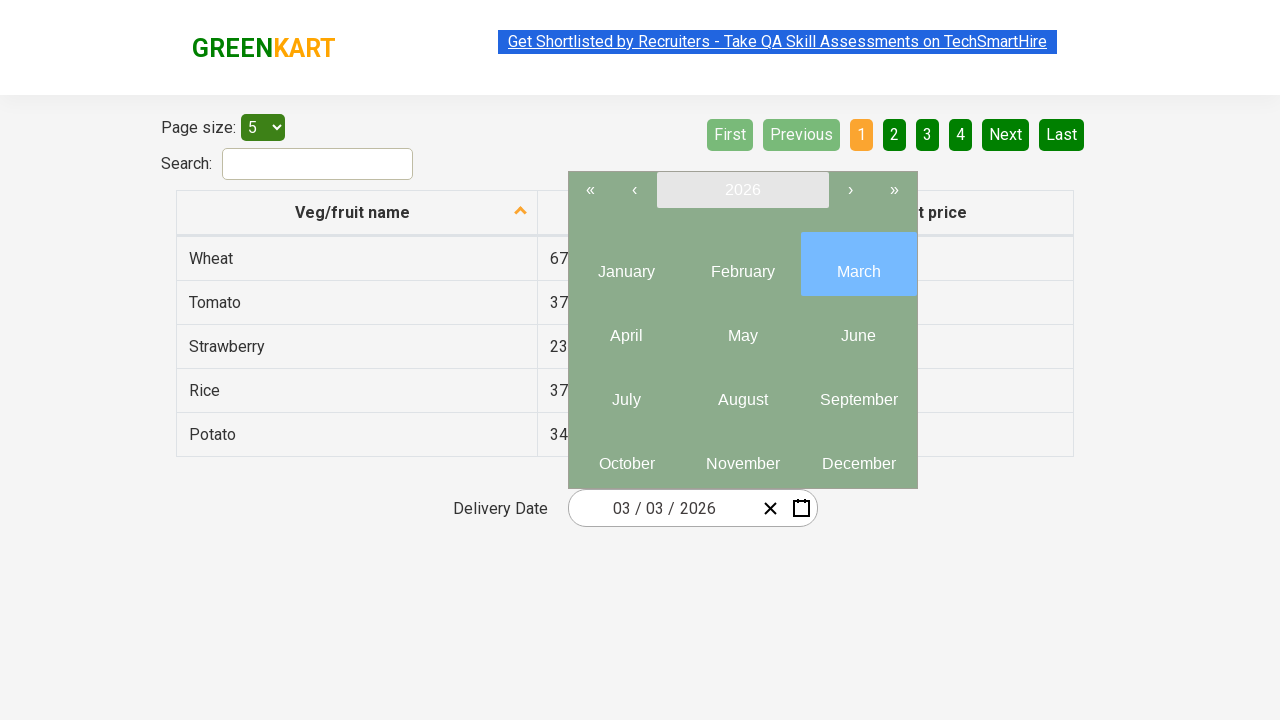

Clicked navigation label again to switch to year view at (742, 190) on .react-calendar__navigation__label
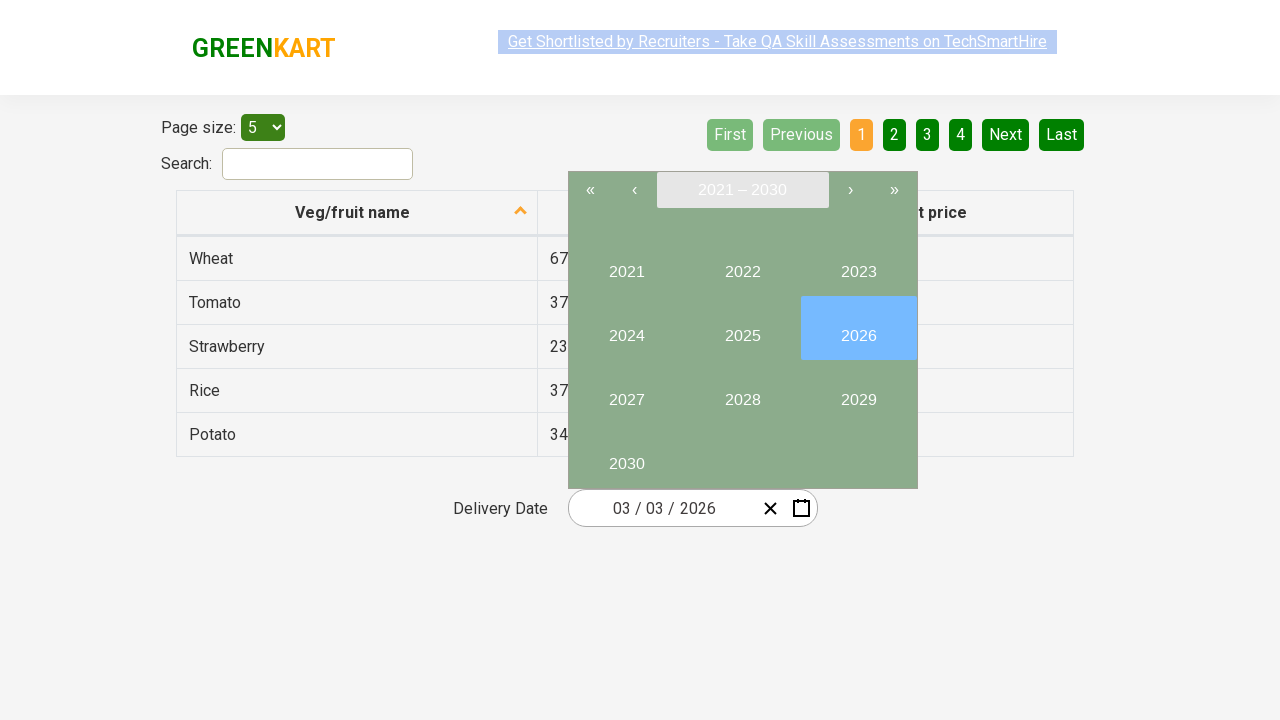

Selected year 2027 at (626, 392) on //button[text()='2027']
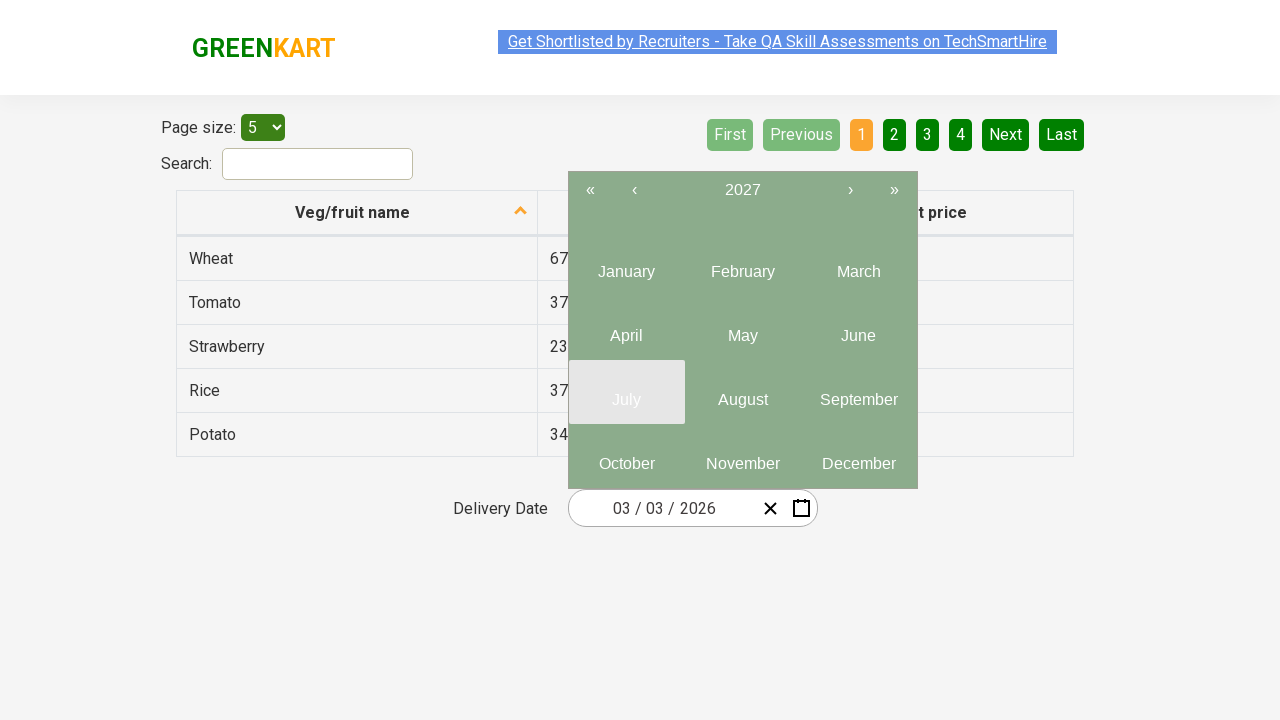

Selected month 6 (June) at (858, 328) on .react-calendar__year-view__months__month >> nth=5
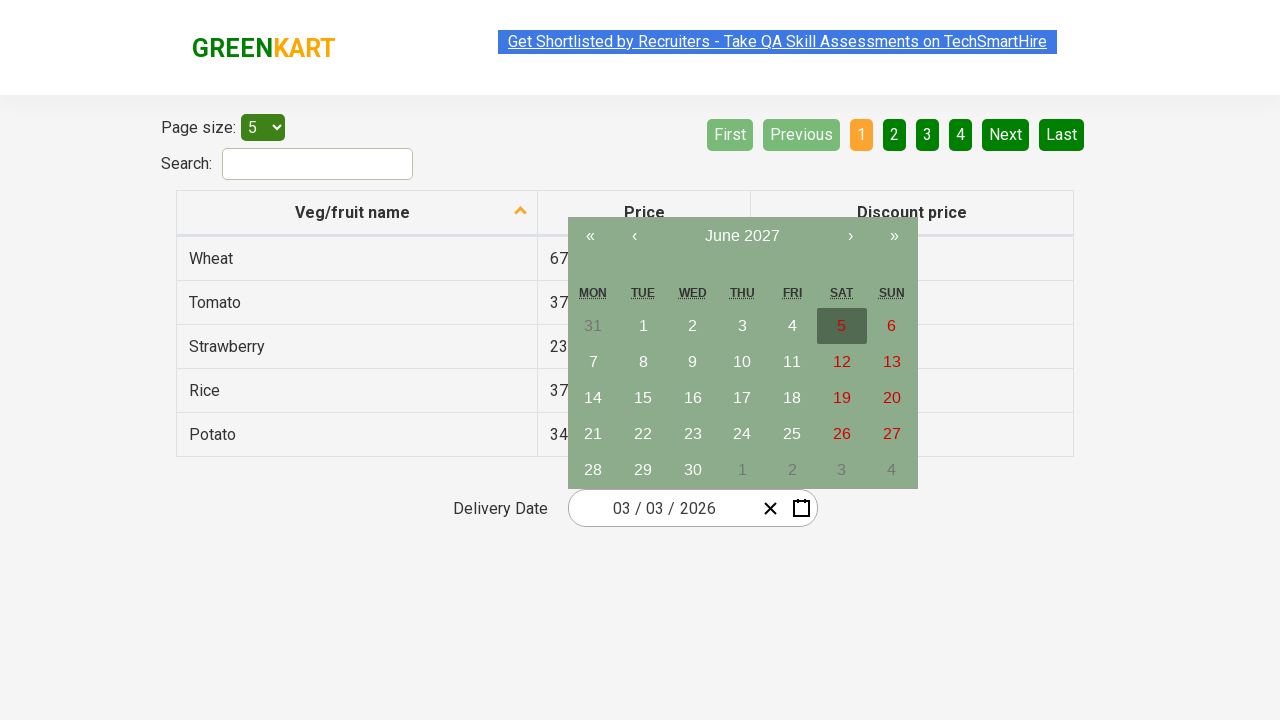

Selected date 15 at (643, 398) on //abbr[text()='15']
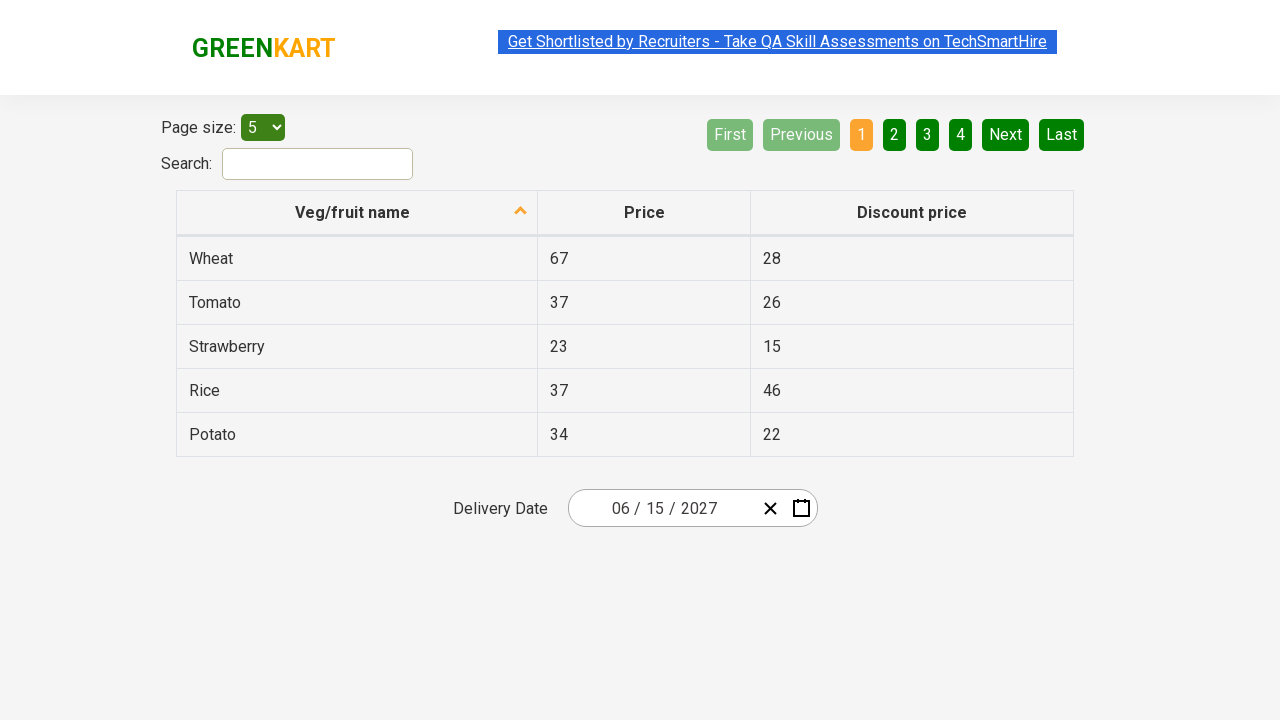

Date picker inputs updated and ready
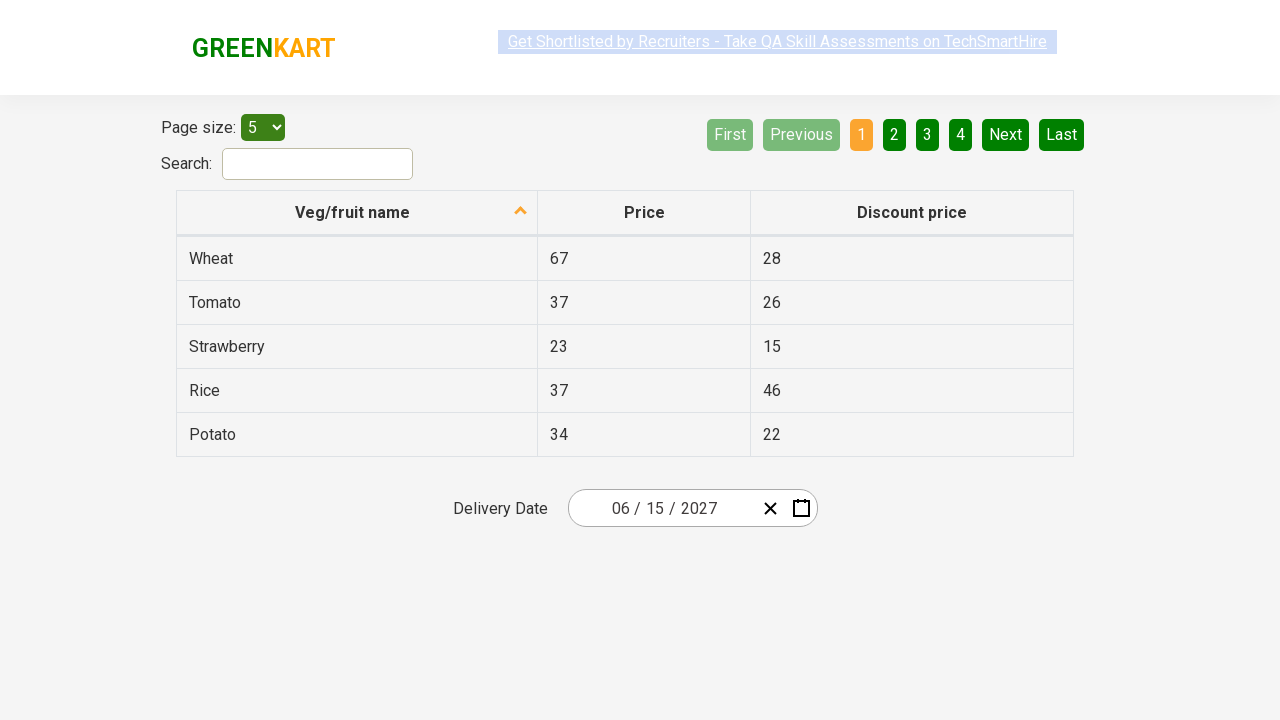

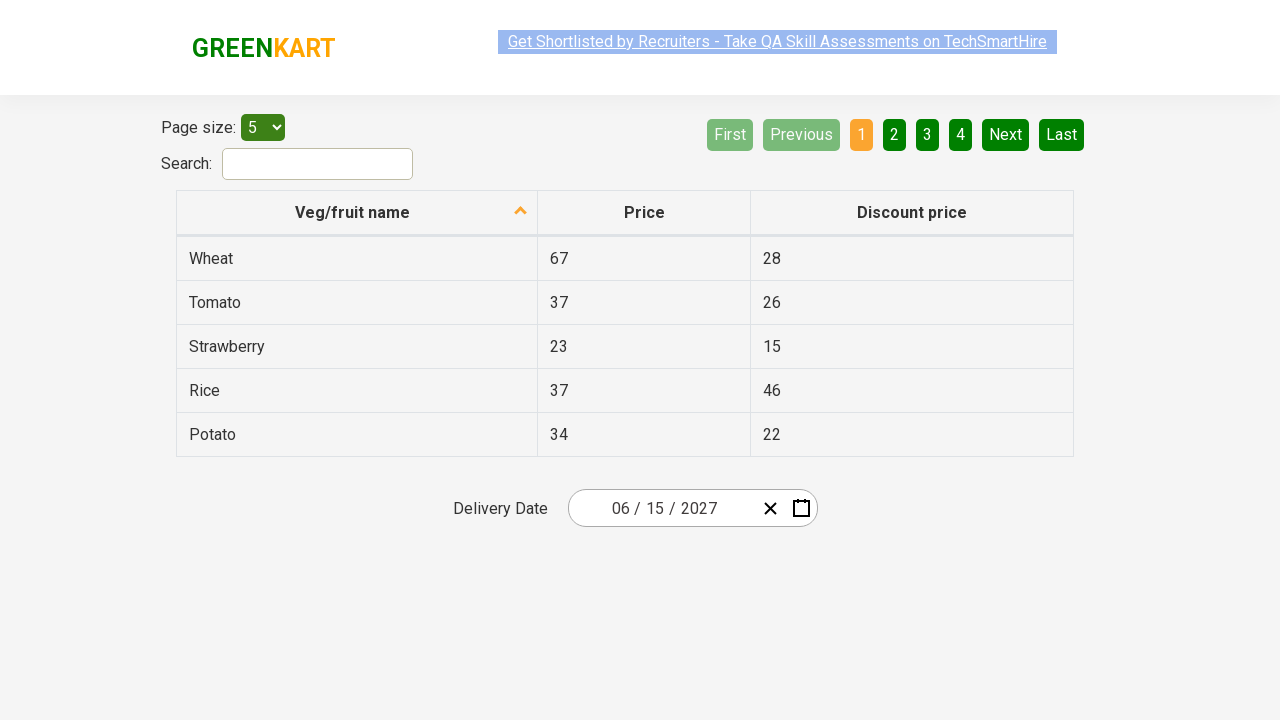